Tests JavaScript alert functionality by clicking the JS Alert button, handling the alert dialog, and accepting it

Starting URL: https://the-internet.herokuapp.com/javascript_alerts

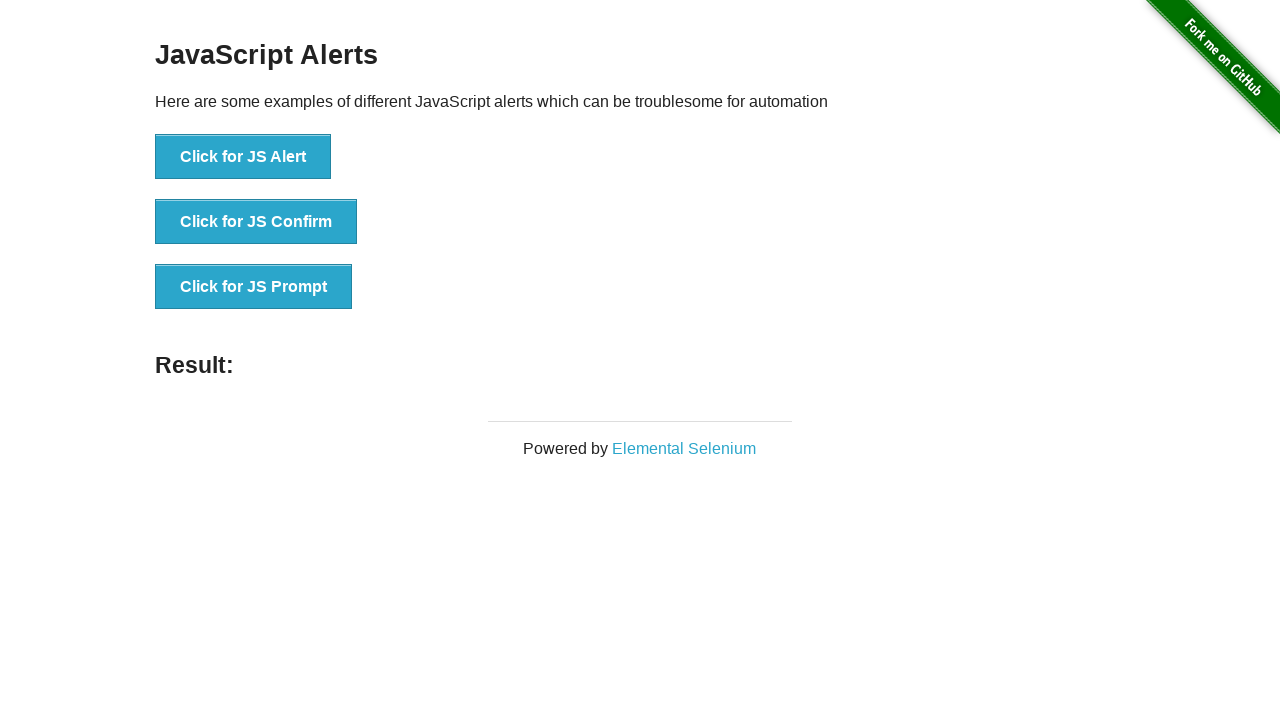

Clicked the JS Alert button at (243, 157) on xpath=//button[@onclick='jsAlert()']
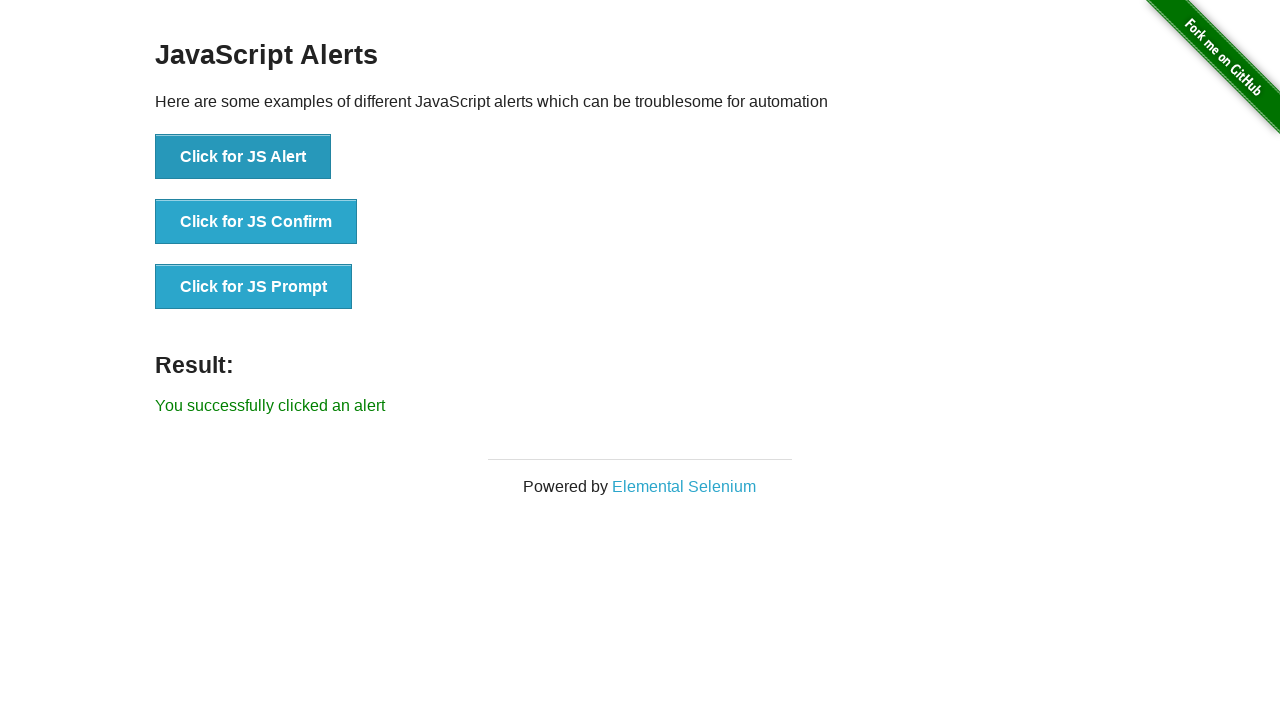

Set up dialog handler to accept alert
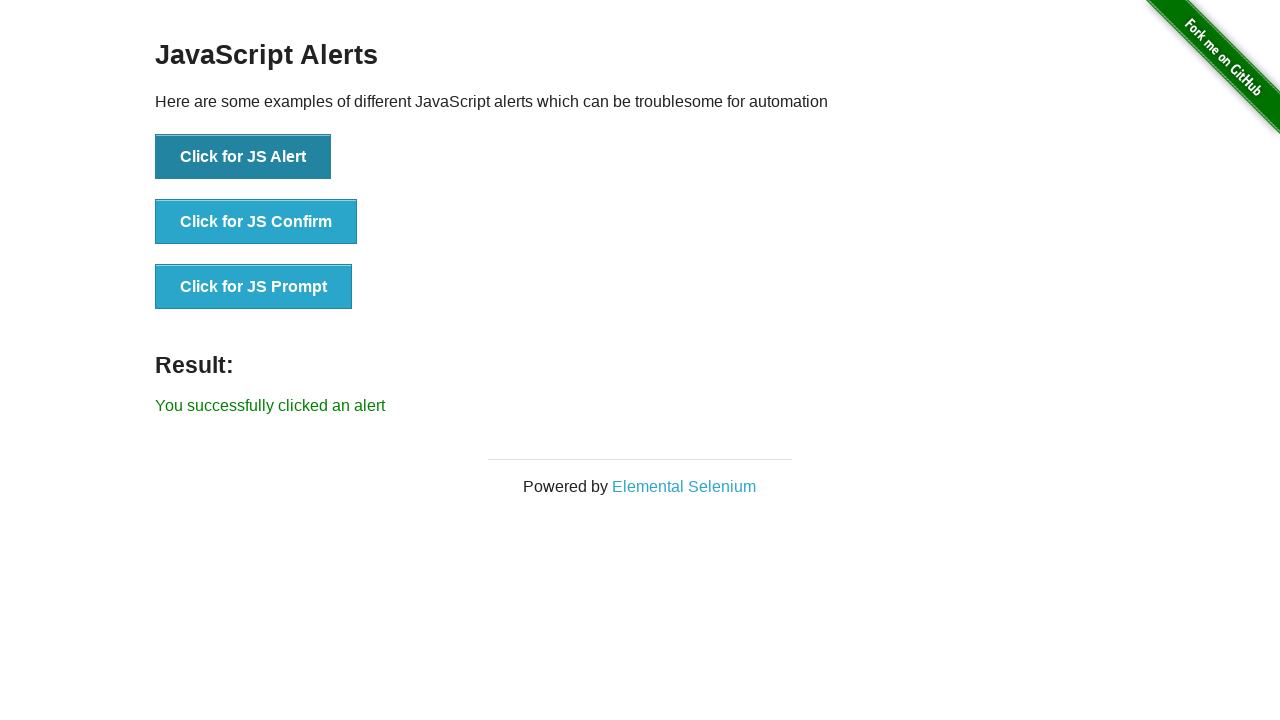

Alert was accepted and result appeared
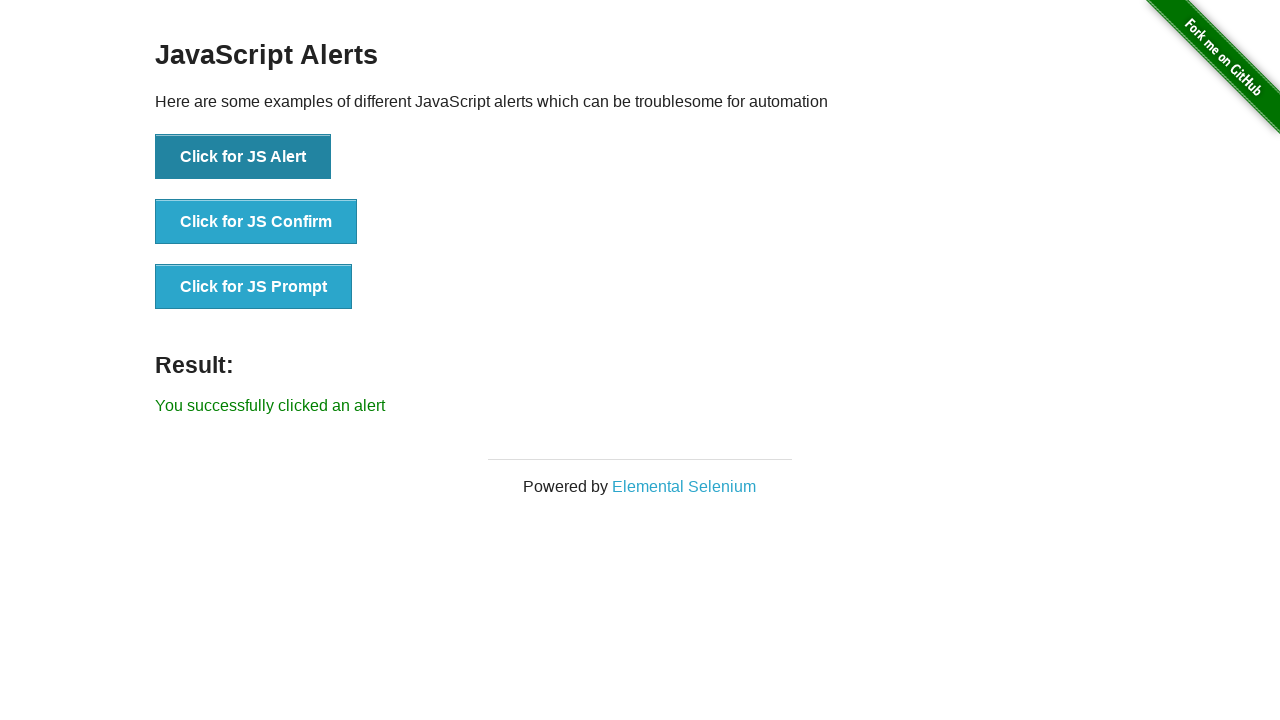

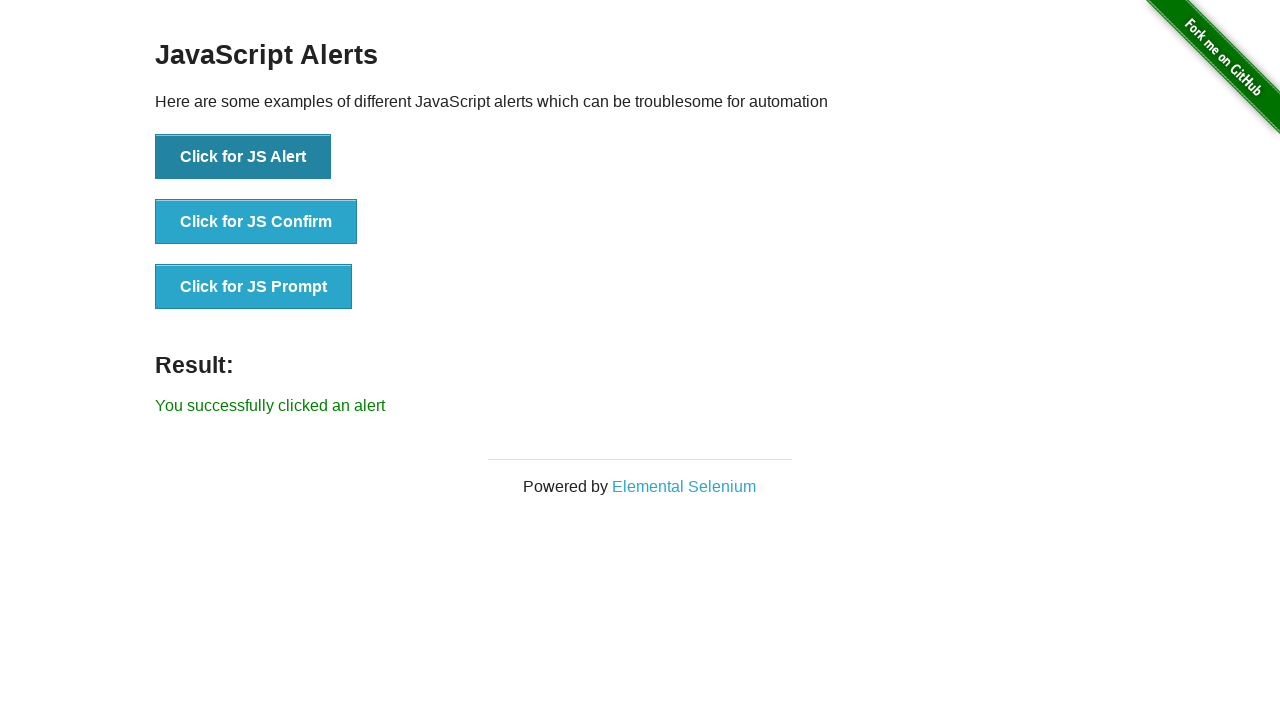